Tests access to Internshala website and verifies that key page elements are present

Starting URL: https://internshala.com

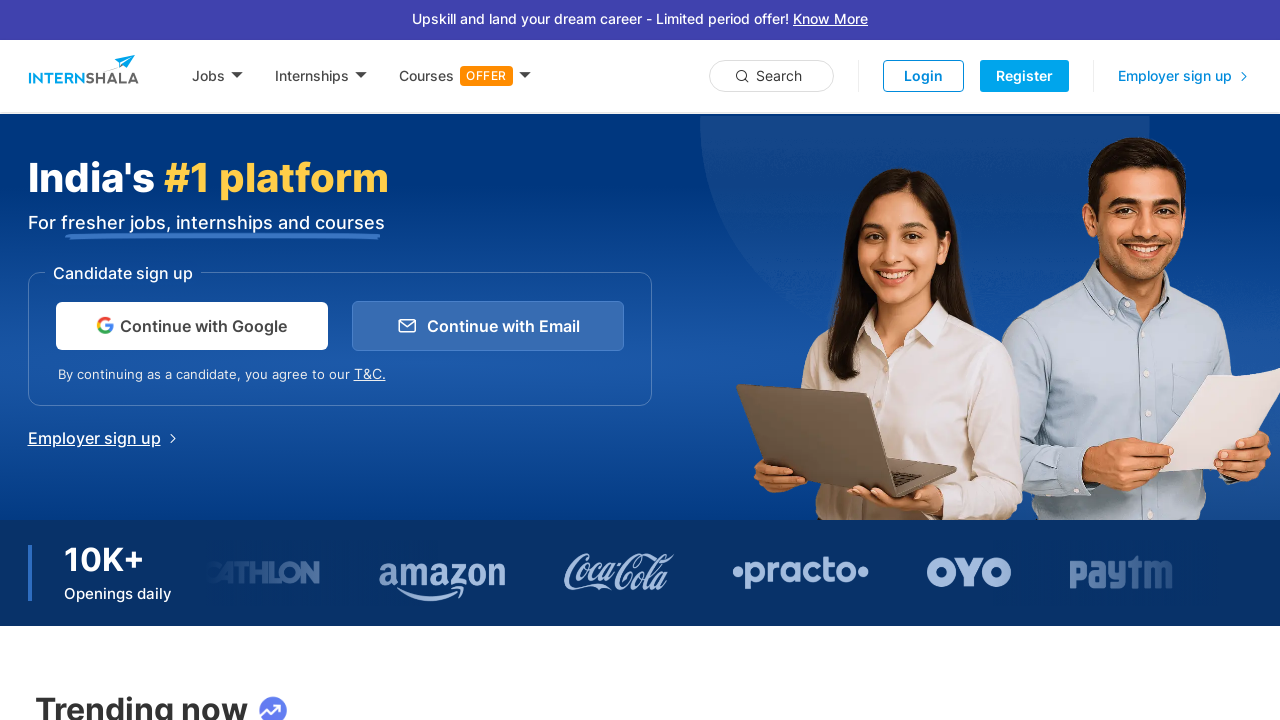

Waited 3 seconds for page to load
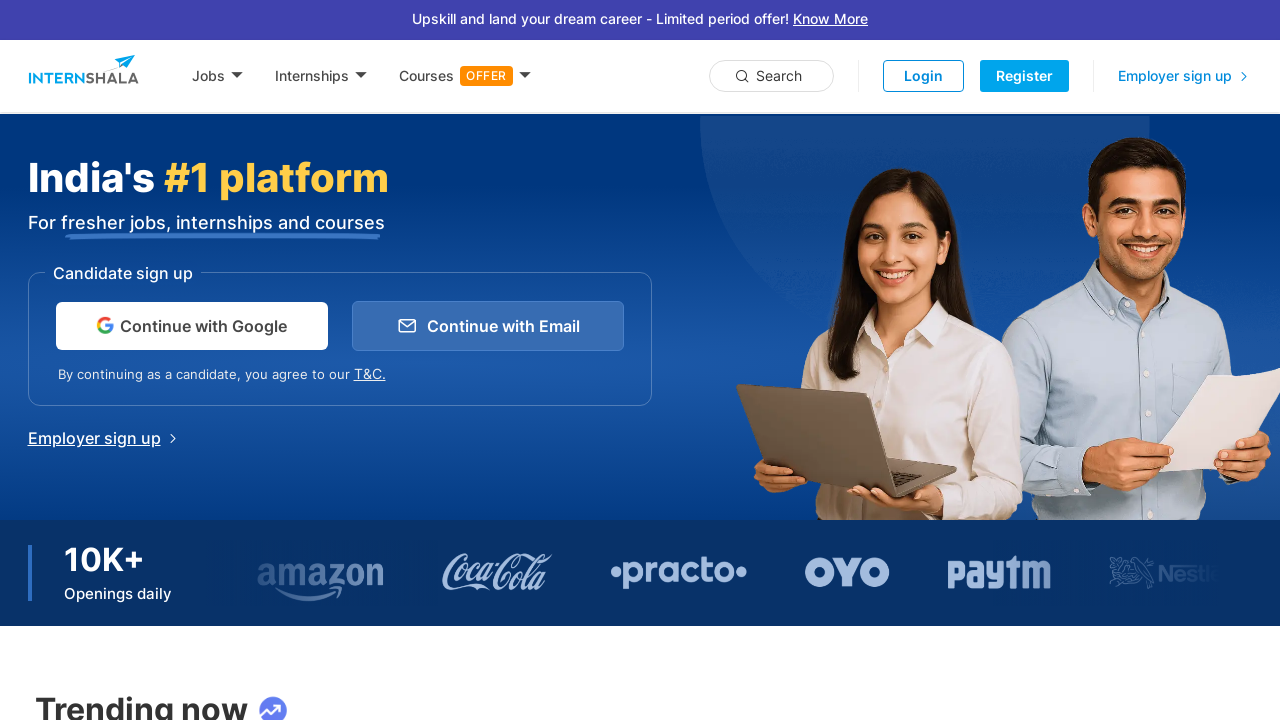

Element with selector 'a[href*='login']' not found, continuing
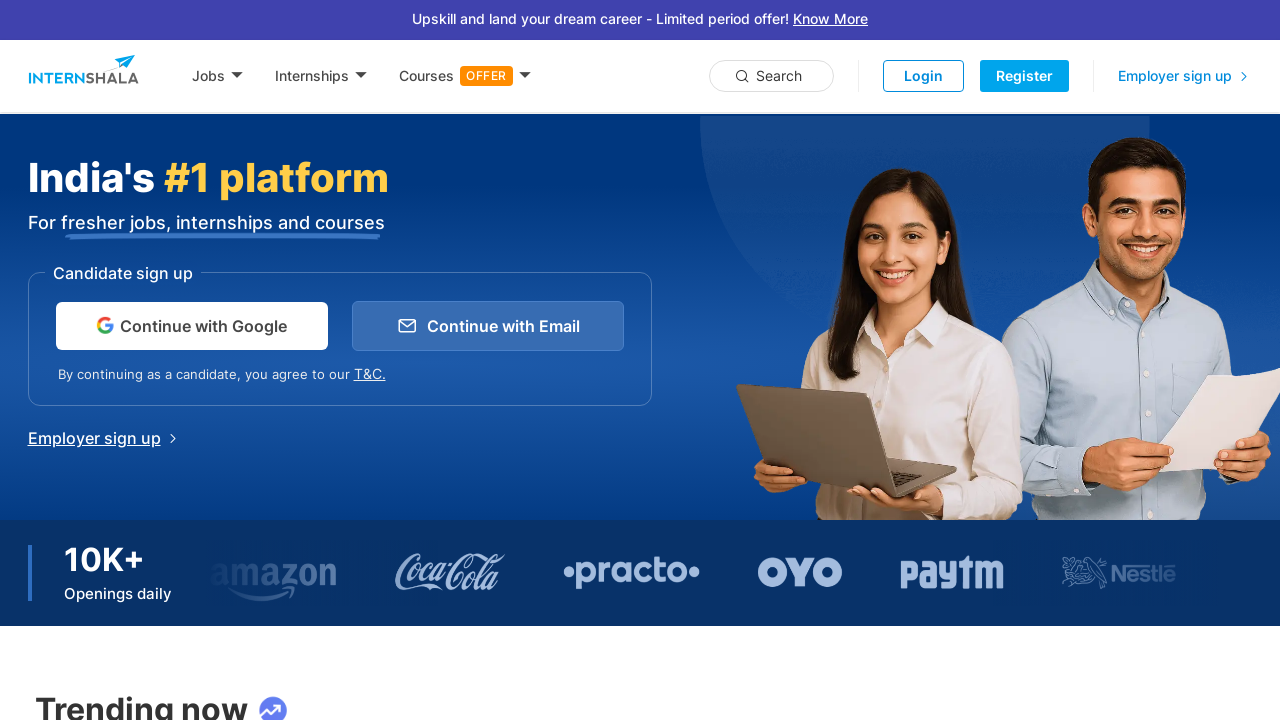

Element with selector '.header' not found, continuing
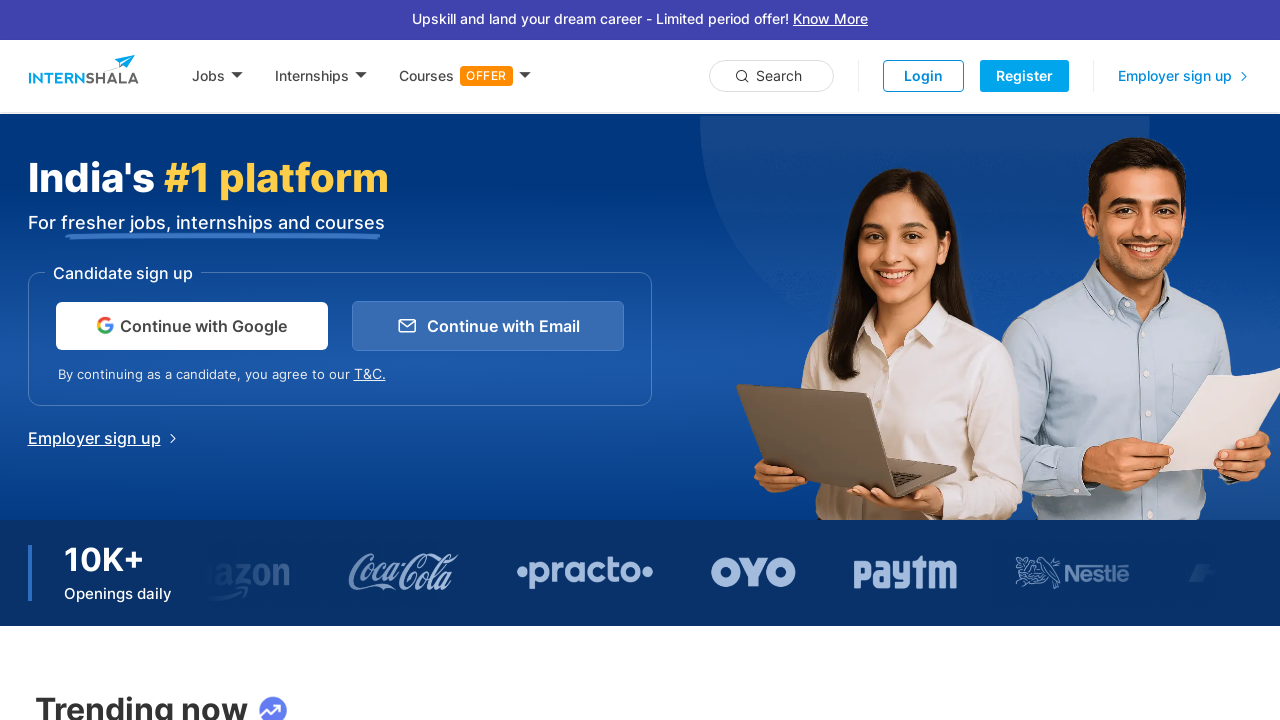

Element with selector '.navigation' not found, continuing
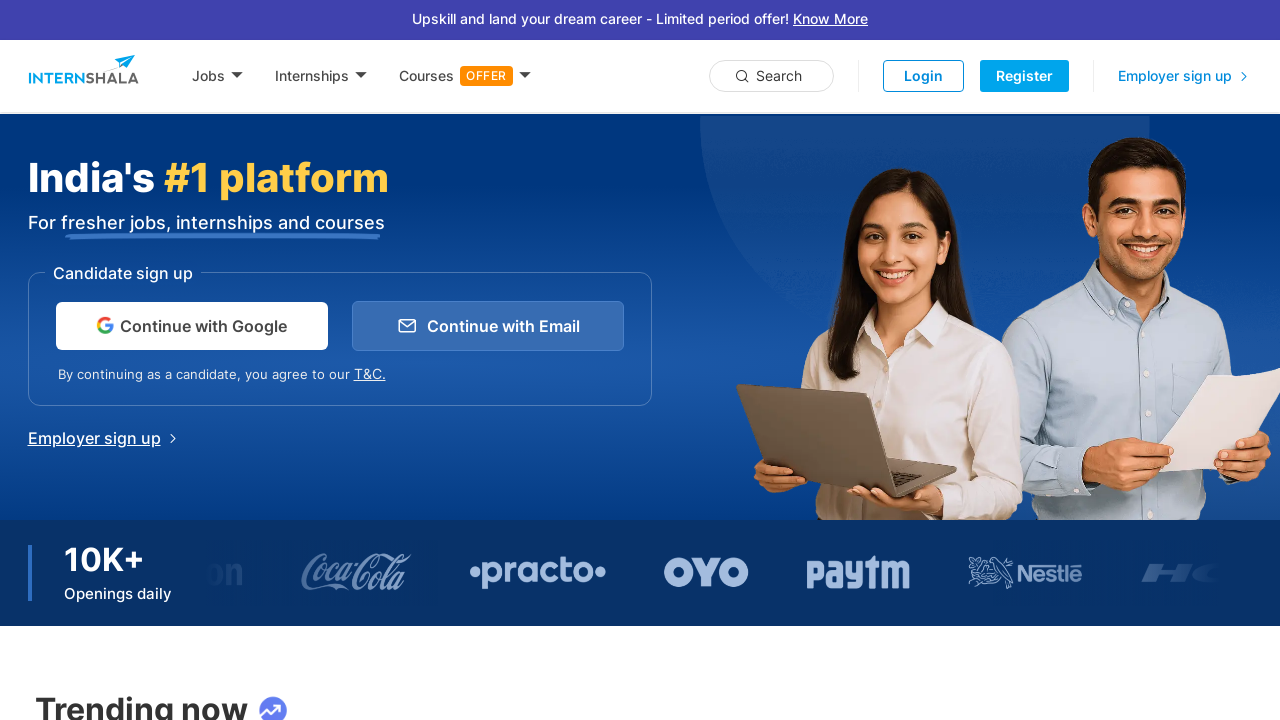

Element with selector 'input[type='text']' not found, continuing
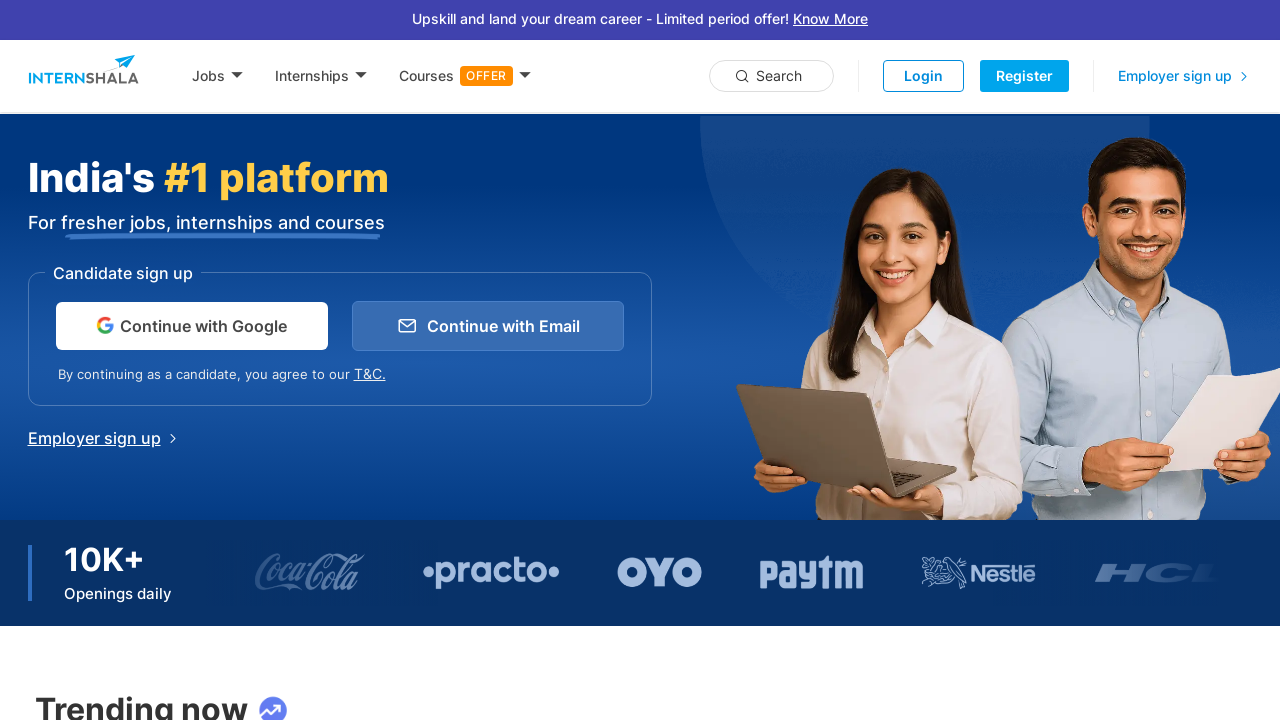

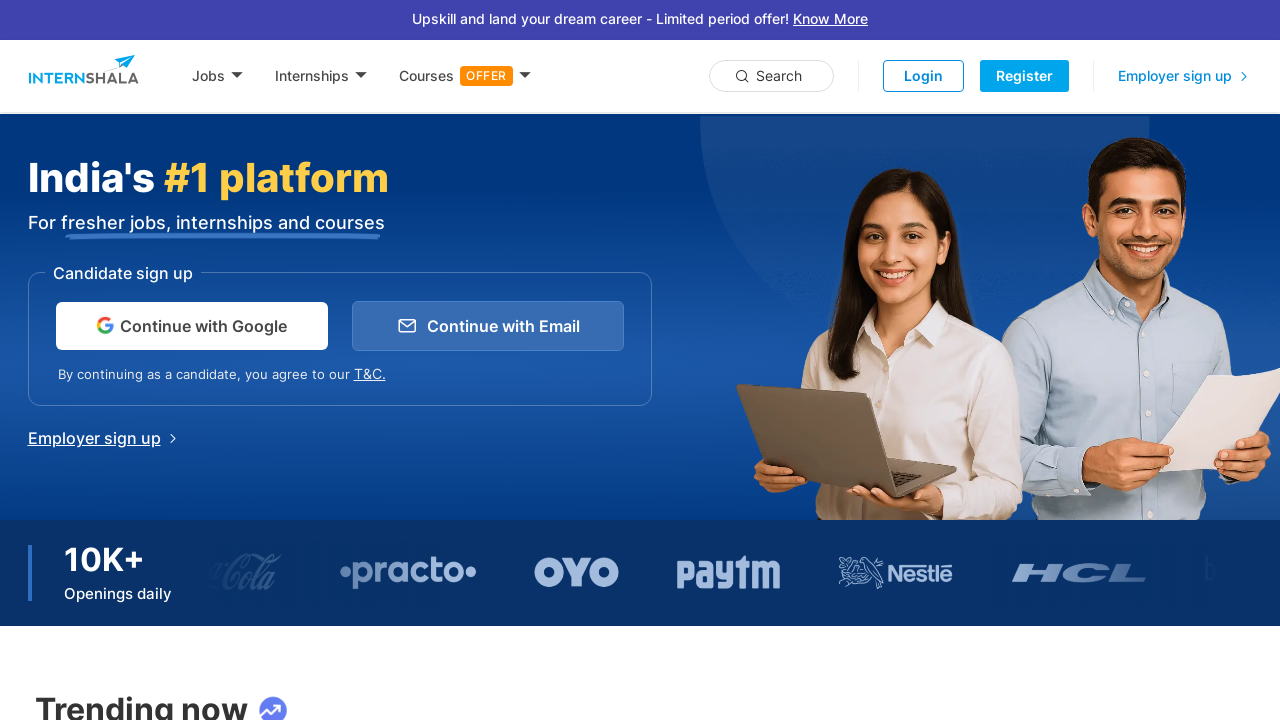